Tests clicking alert button and then clicking on selenium143 by ID (Spec Reporter)

Starting URL: http://omayo.blogspot.com

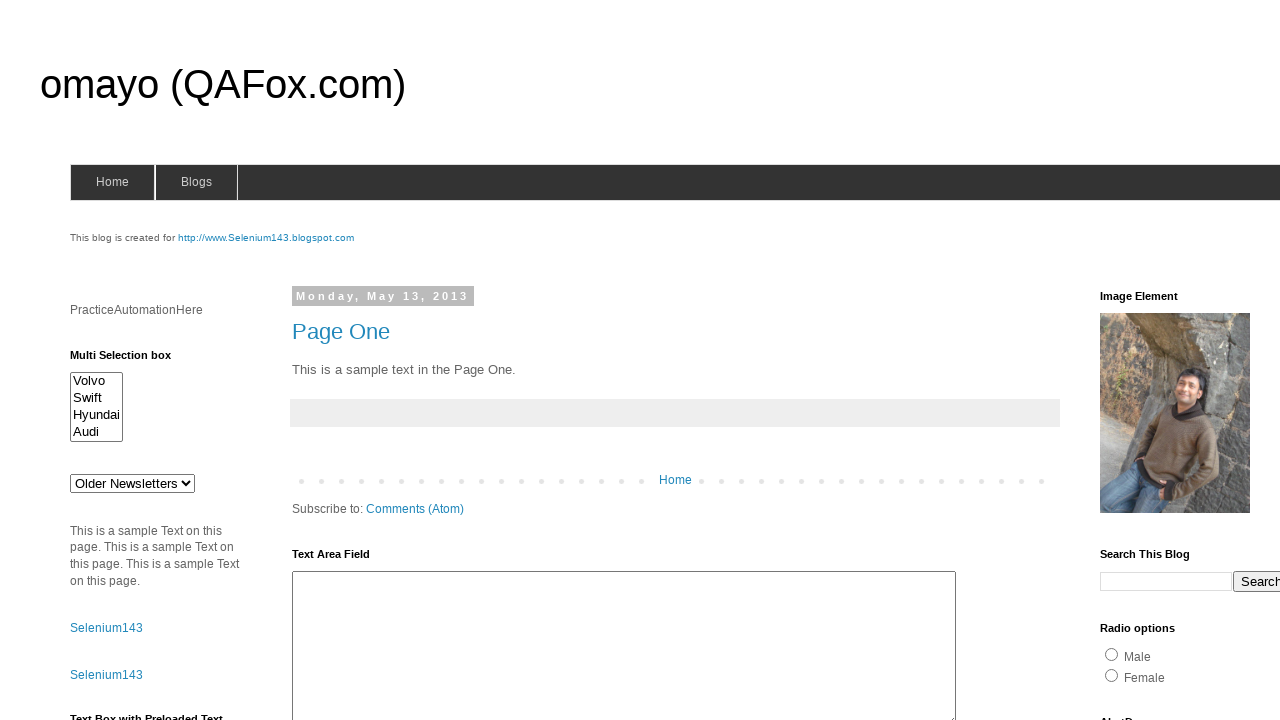

Clicked alert button with ID 'alert1' at (1154, 361) on xpath=//*[@id='alert1']
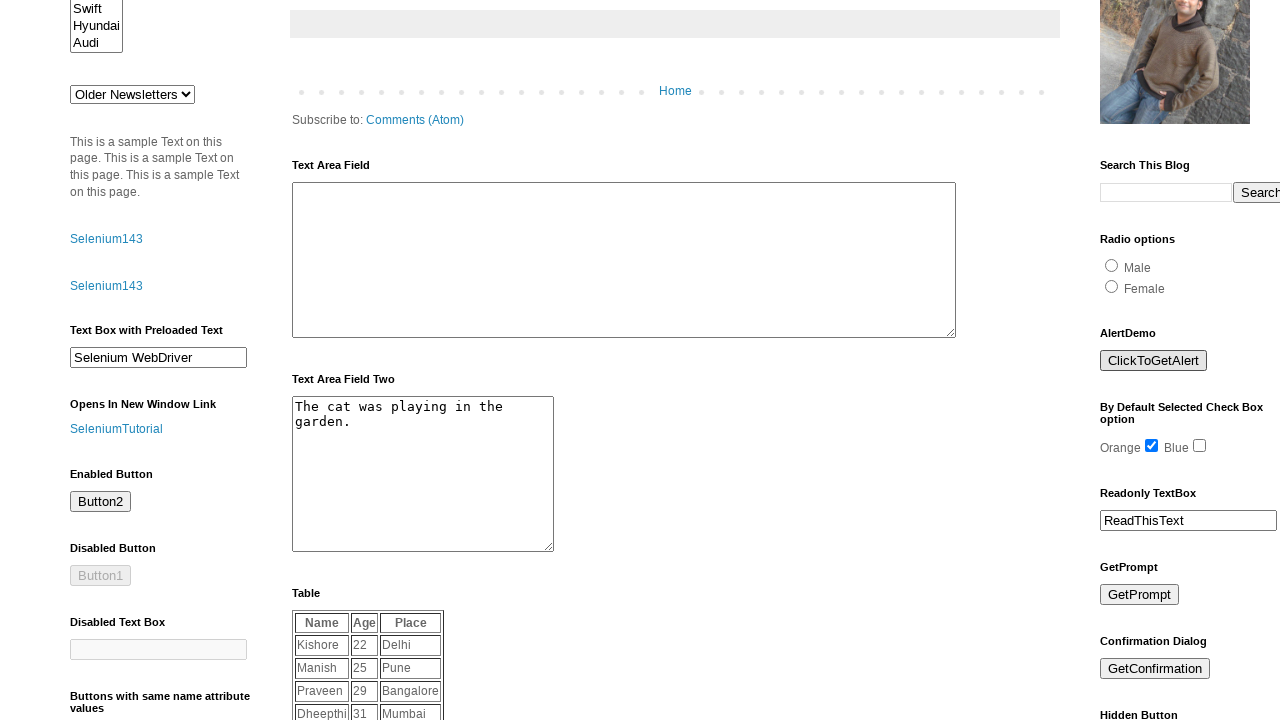

Set up dialog handler to accept alerts
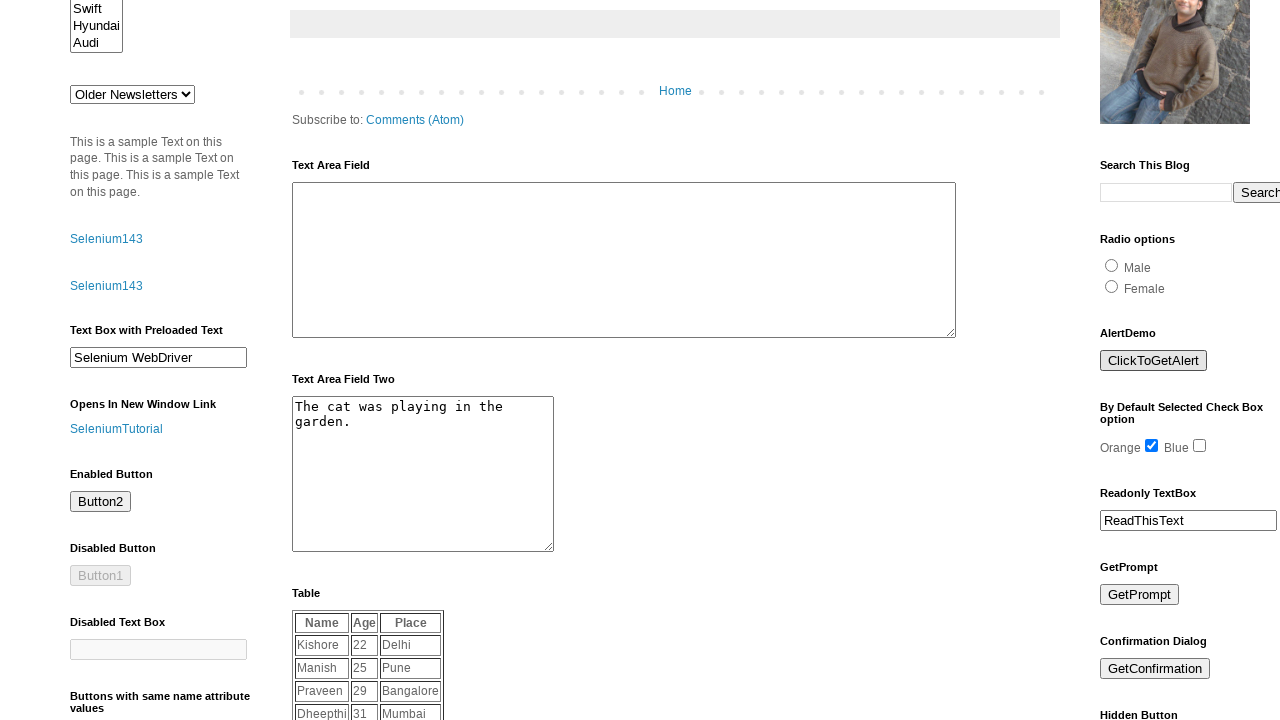

Clicked element with ID 'selenium143' at (266, 238) on #selenium143
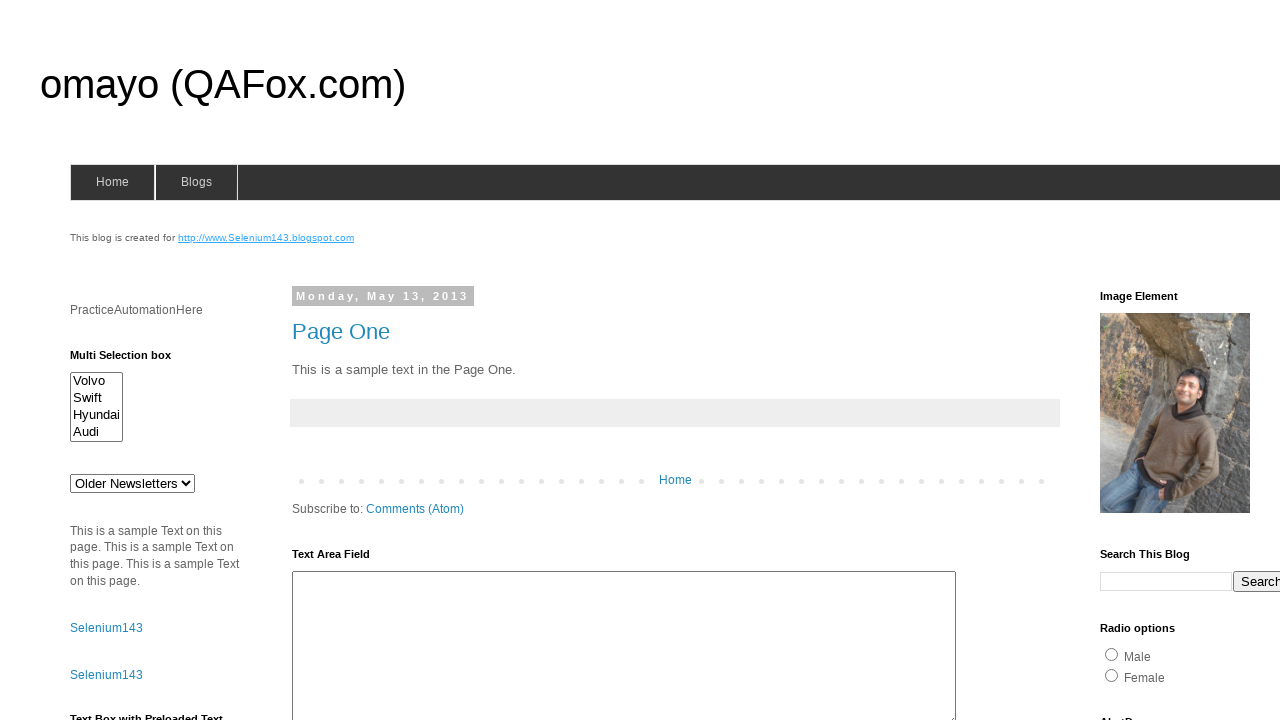

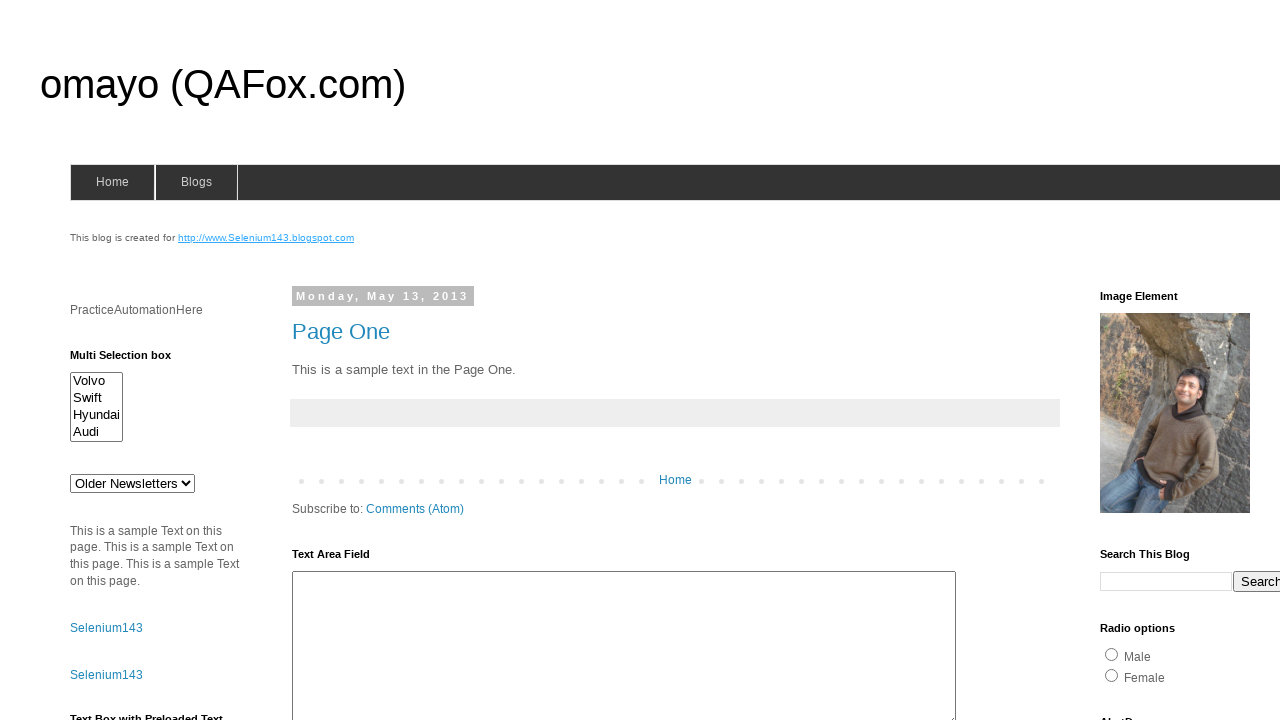